Navigates to a test application website and clicks on the "Students" navigation link to access the students section

Starting URL: https://gravitymvctestapplication.azurewebsites.net/

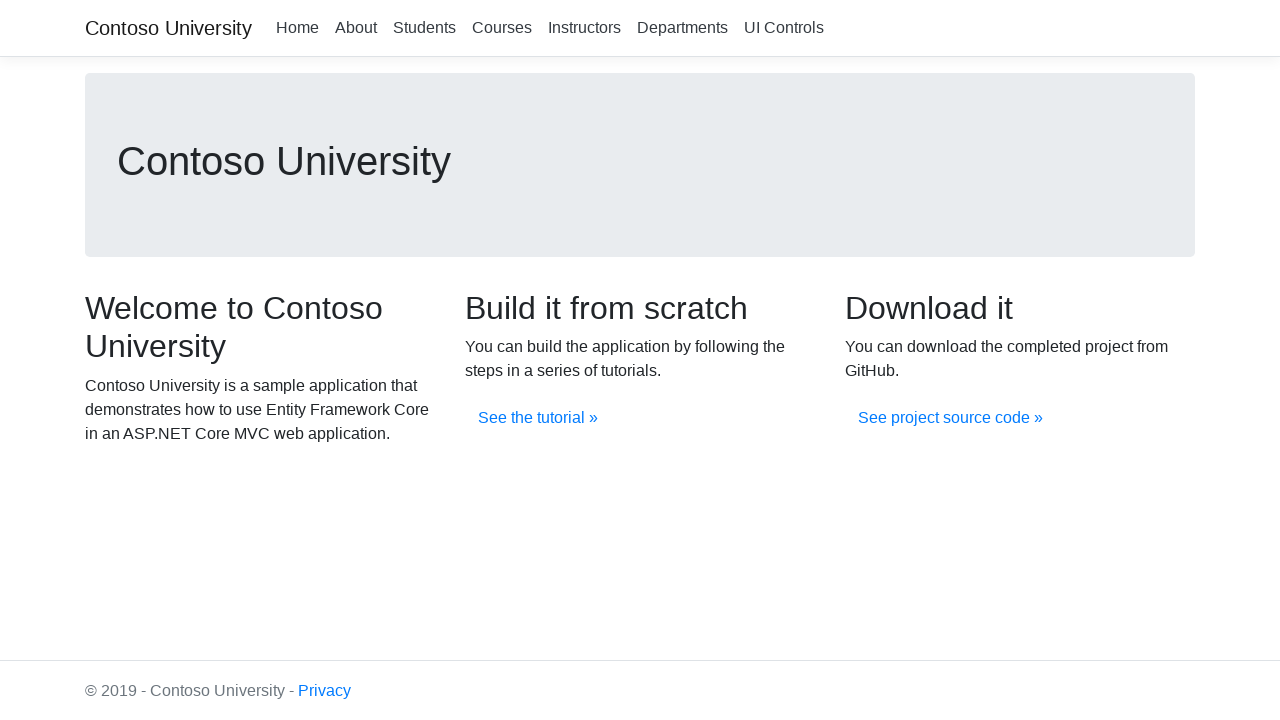

Clicked on the 'Students' navigation link at (424, 28) on xpath=//a[.='Students']
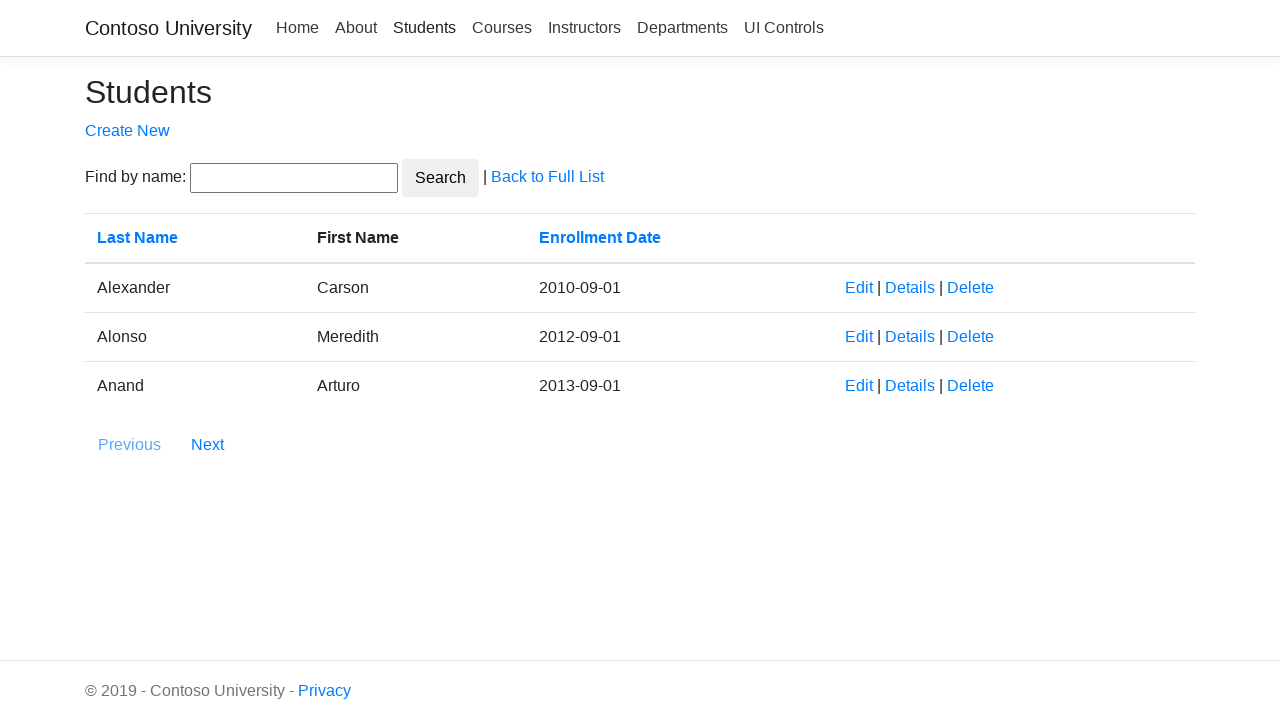

Students page loaded successfully
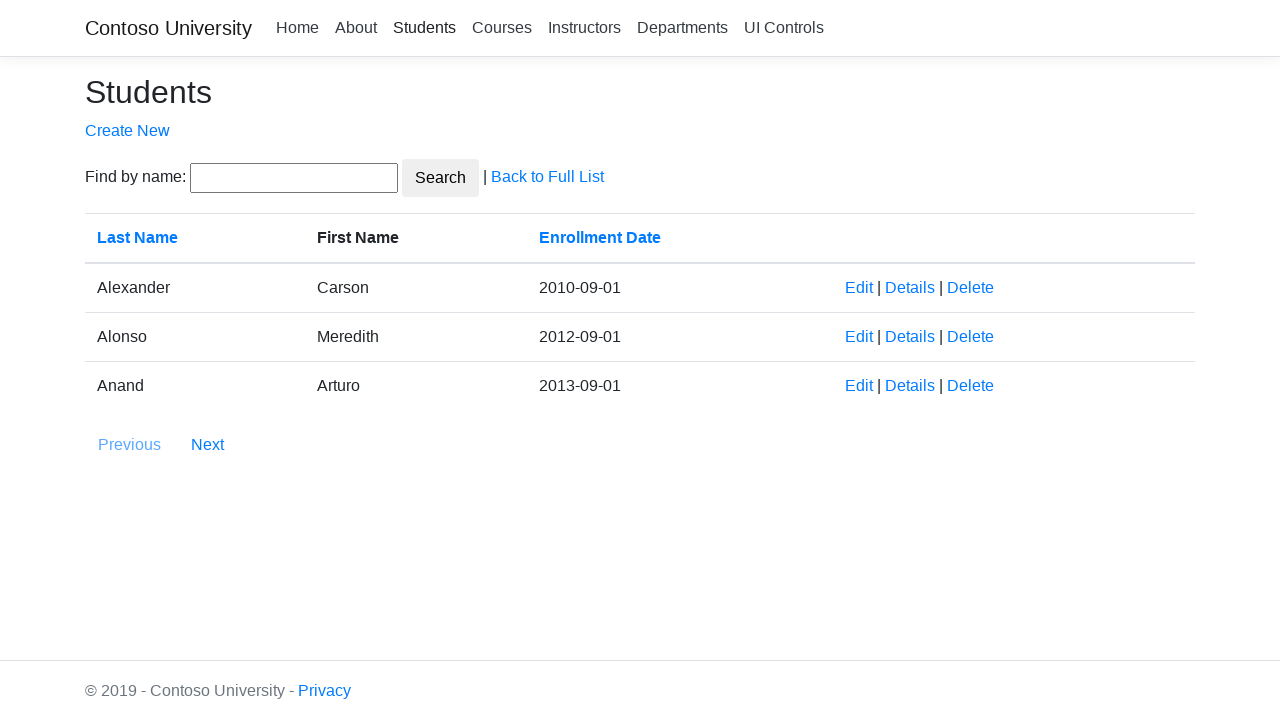

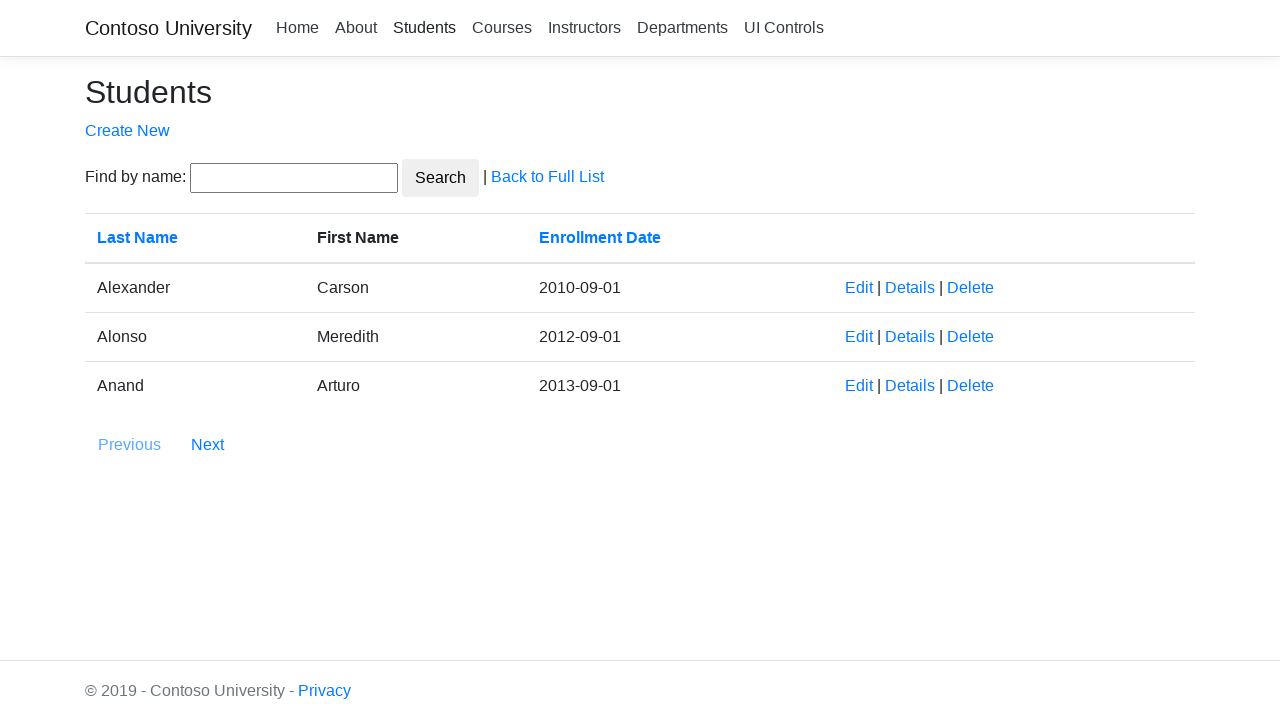